Tests clicking a button with the 'btn-primary' class on the UI Testing Playground's class attribute challenge page

Starting URL: http://uitestingplayground.com/classattr

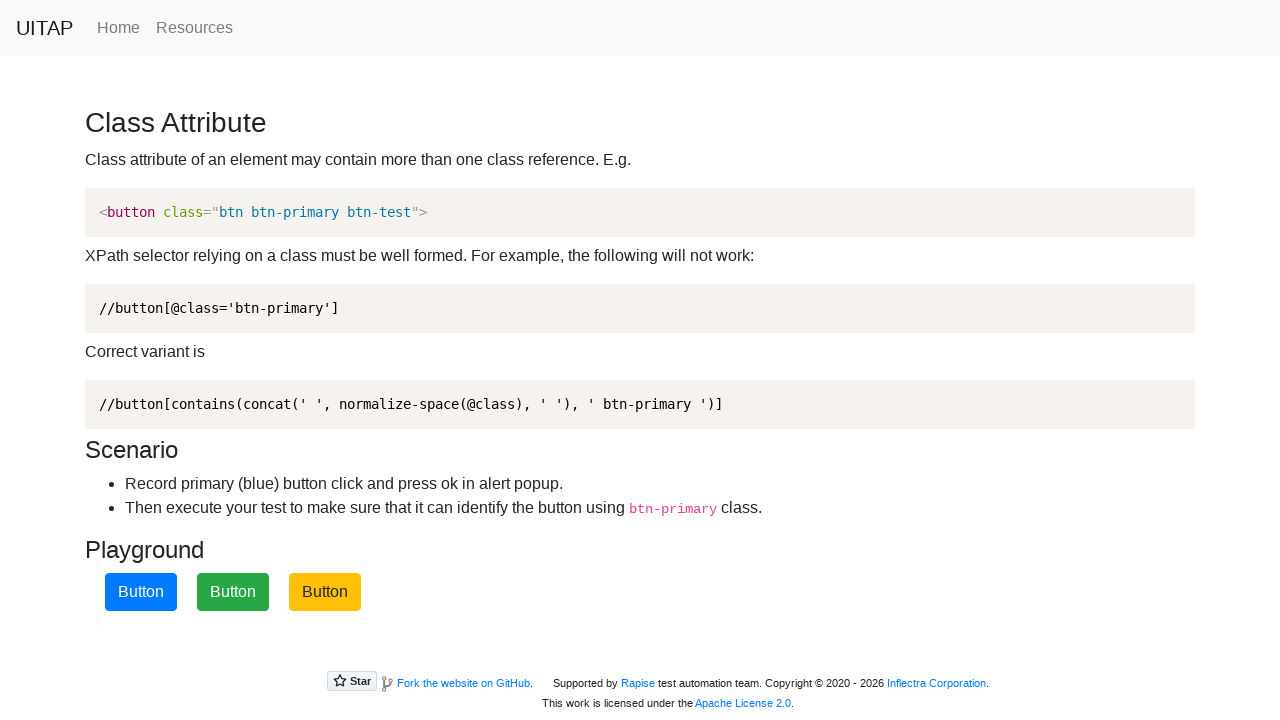

Navigated to UI Testing Playground class attribute challenge page
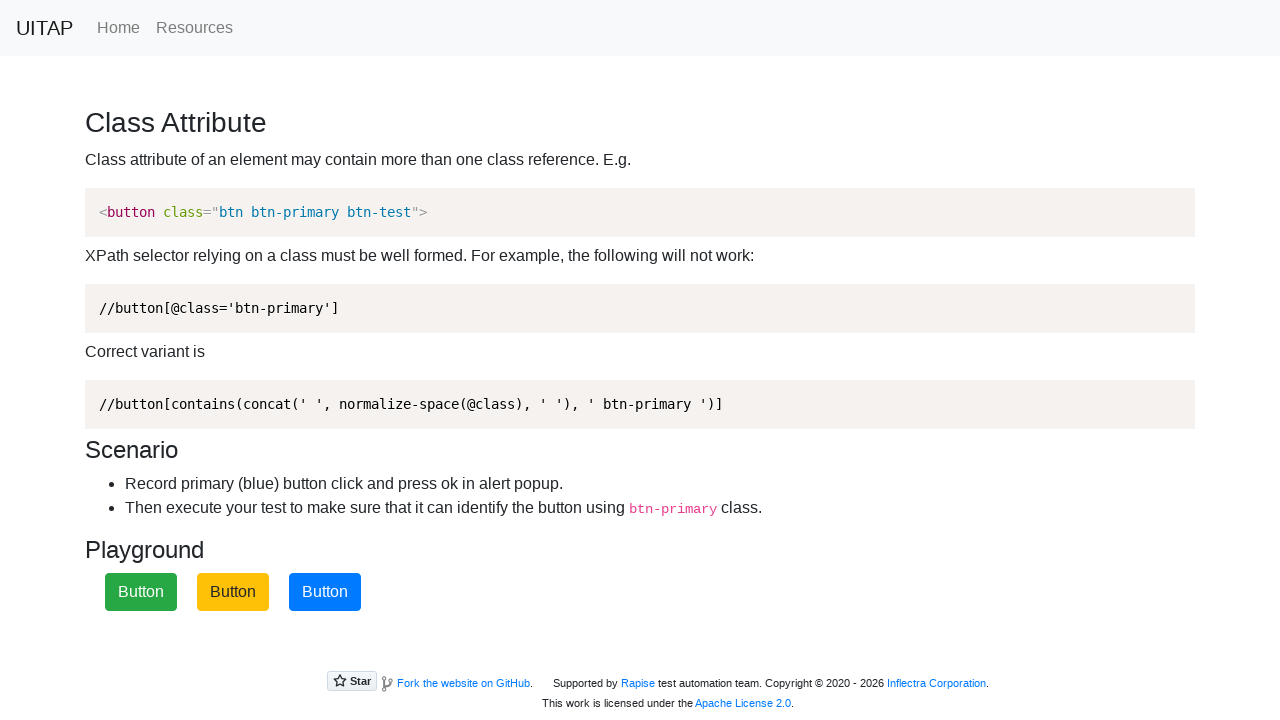

Clicked button with 'btn-primary' class at (325, 592) on .btn-primary
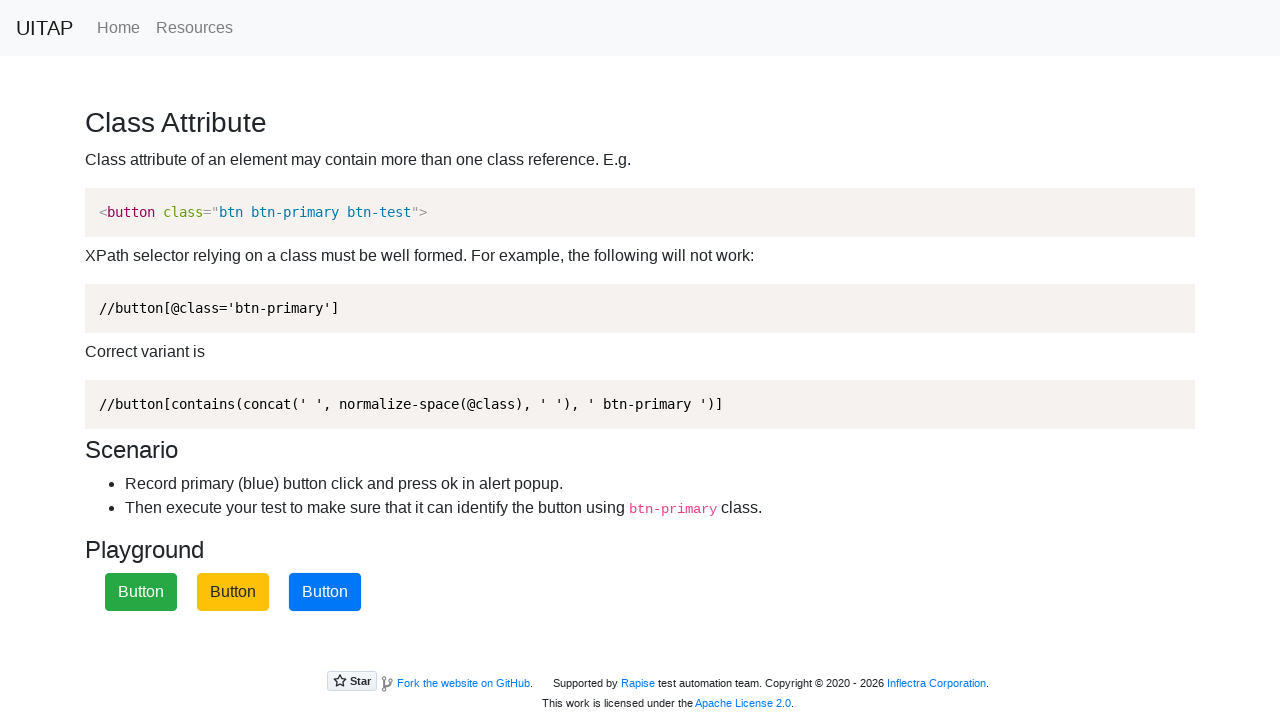

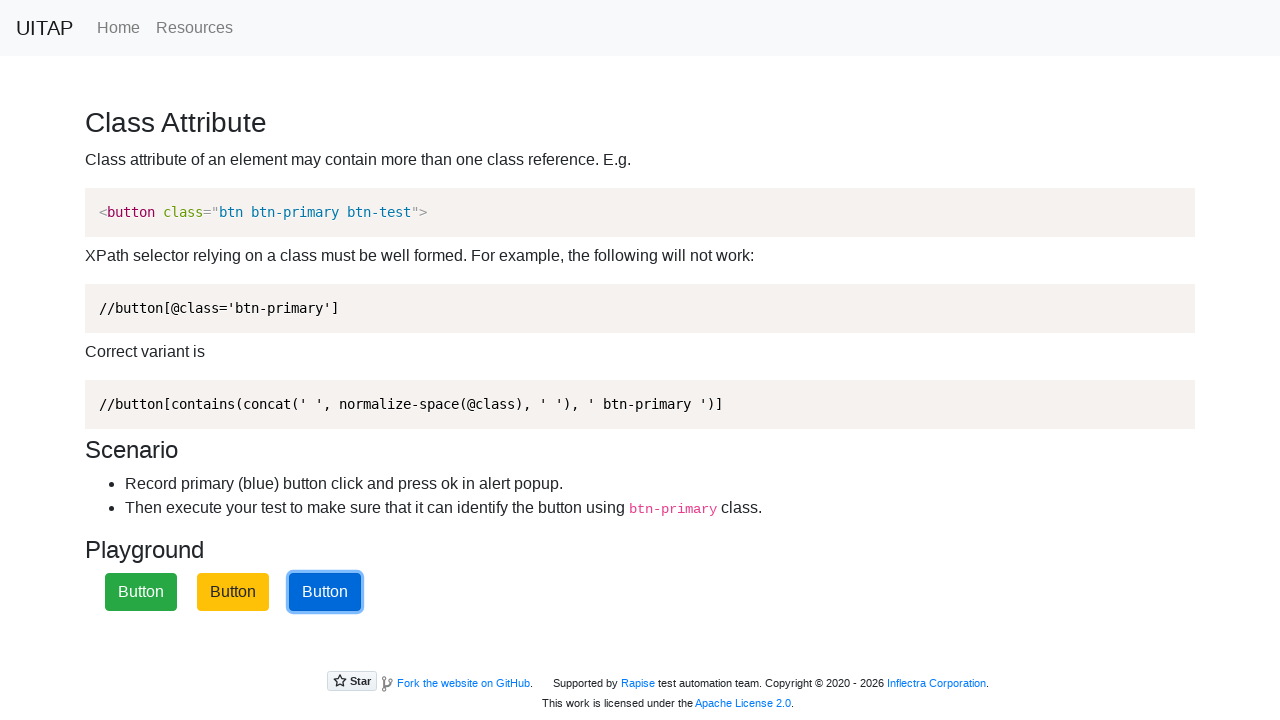